Tests drawing a circle on a whiteboard application by creating a new board, double-clicking the ellipse tool (to constrain to circle), and using mouse drag actions to draw the shape

Starting URL: https://wbo.ophir.dev/

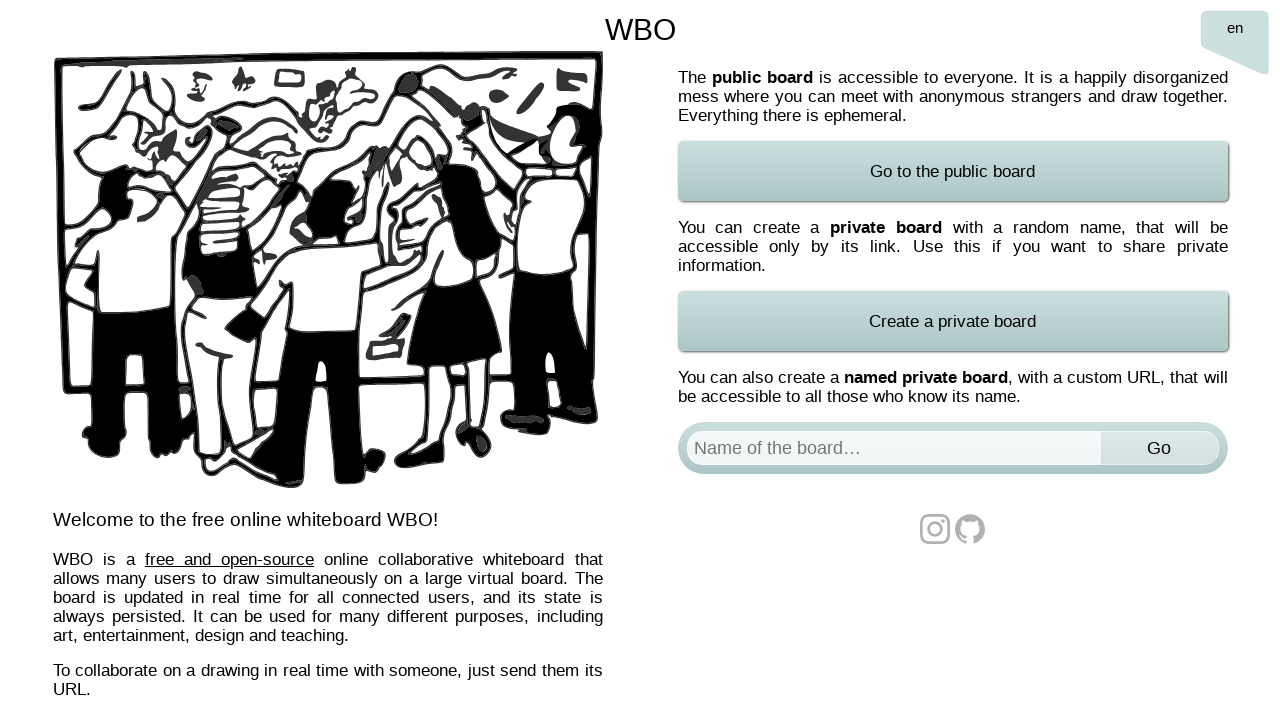

Whiteboard page loaded and board element found
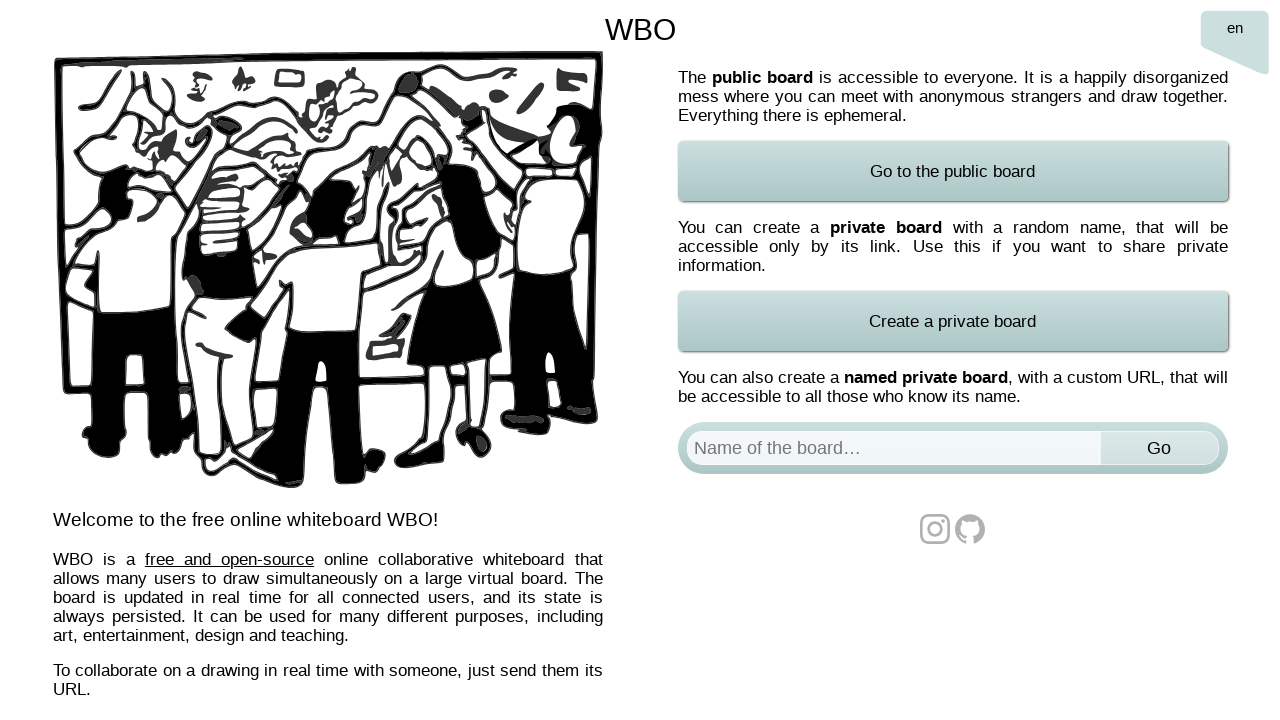

Filled board name field with 'Test Board' on #board
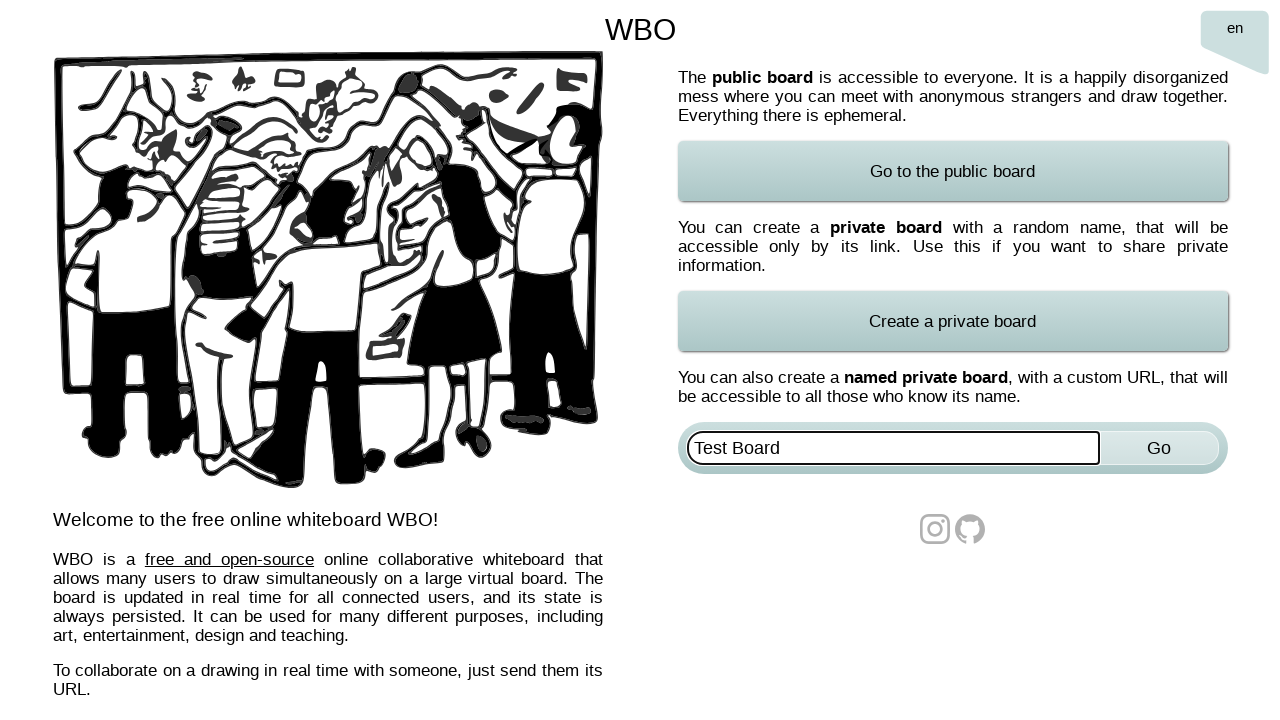

Clicked submit button to create new board at (1159, 448) on xpath=//*[@id='named-board-form']/input[2]
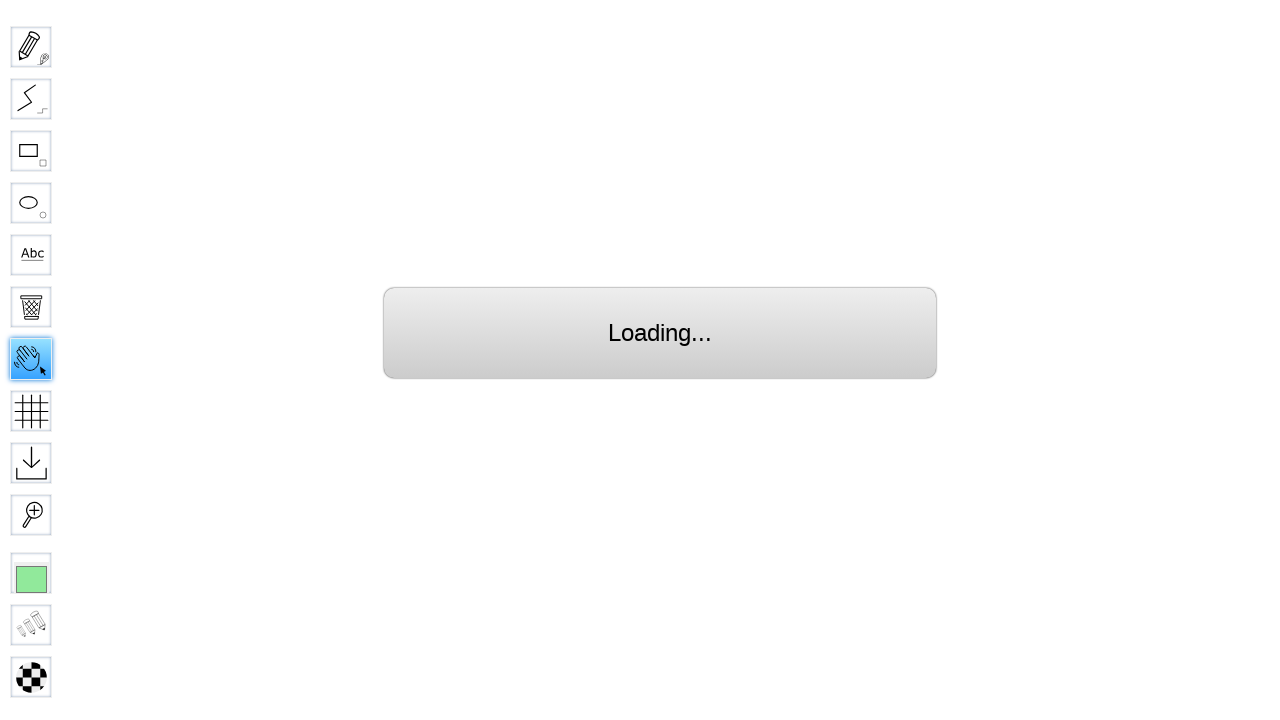

Waited for board initialization to complete
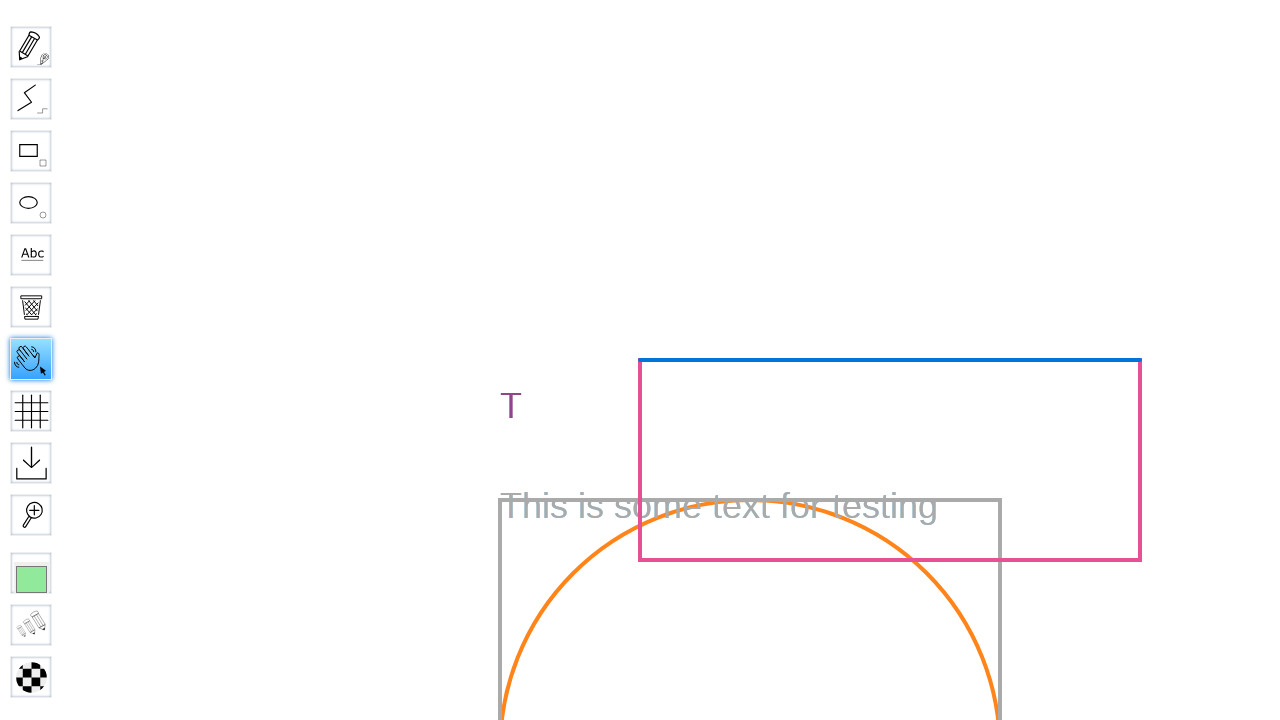

Clicked ellipse tool (first click) at (31, 203) on #toolID-Ellipse
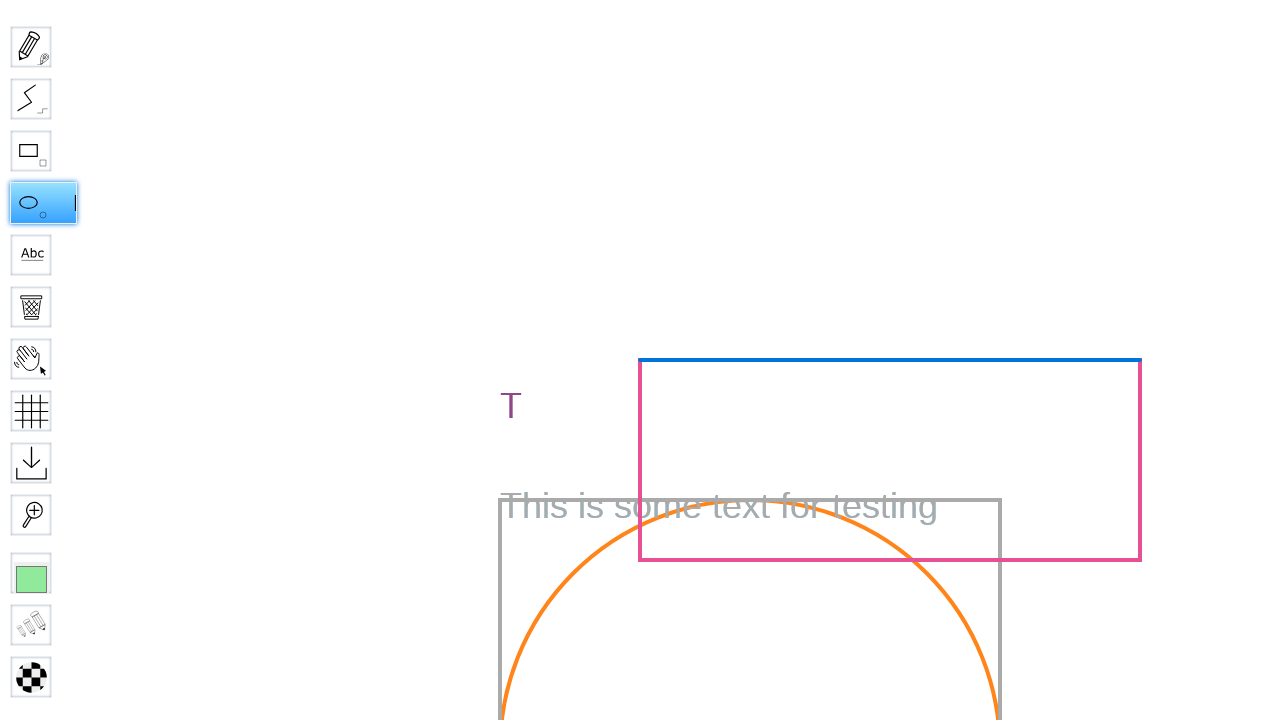

Double-clicked ellipse tool to constrain shape to circle at (86, 203) on #toolID-Ellipse
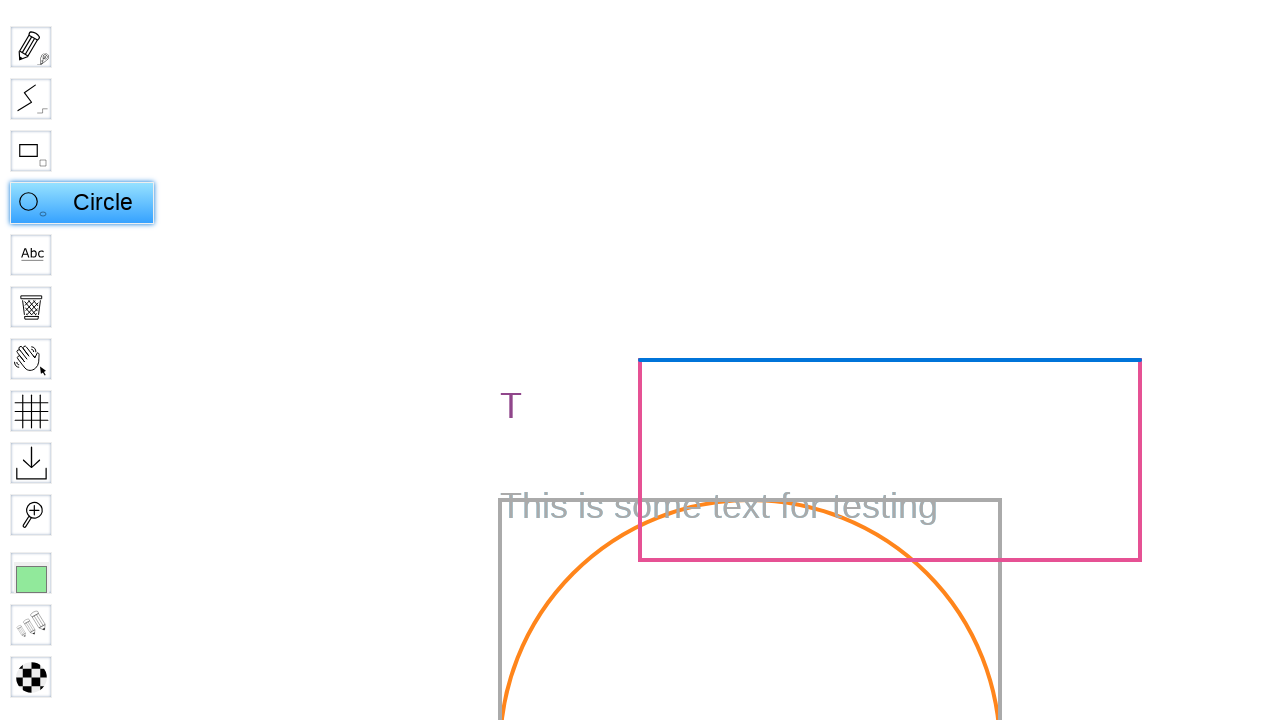

Moved mouse to starting position (500, 500) at (500, 500)
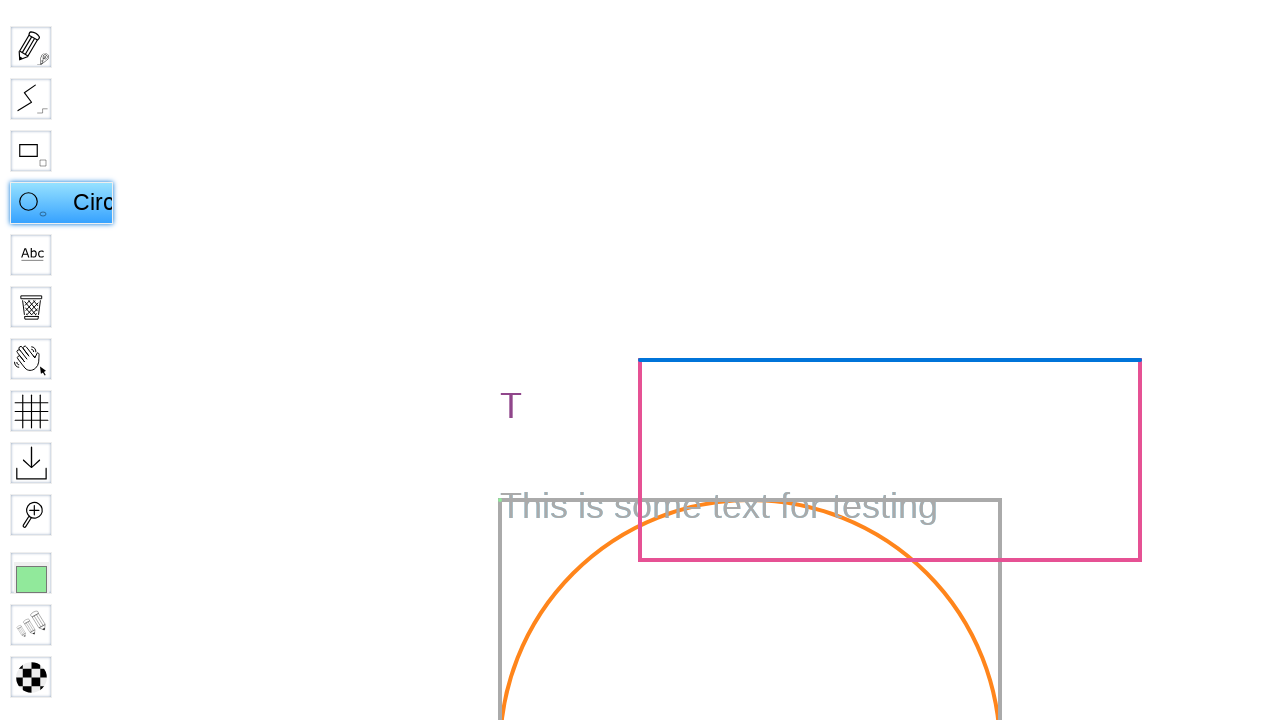

Pressed mouse button down to begin drawing at (500, 500)
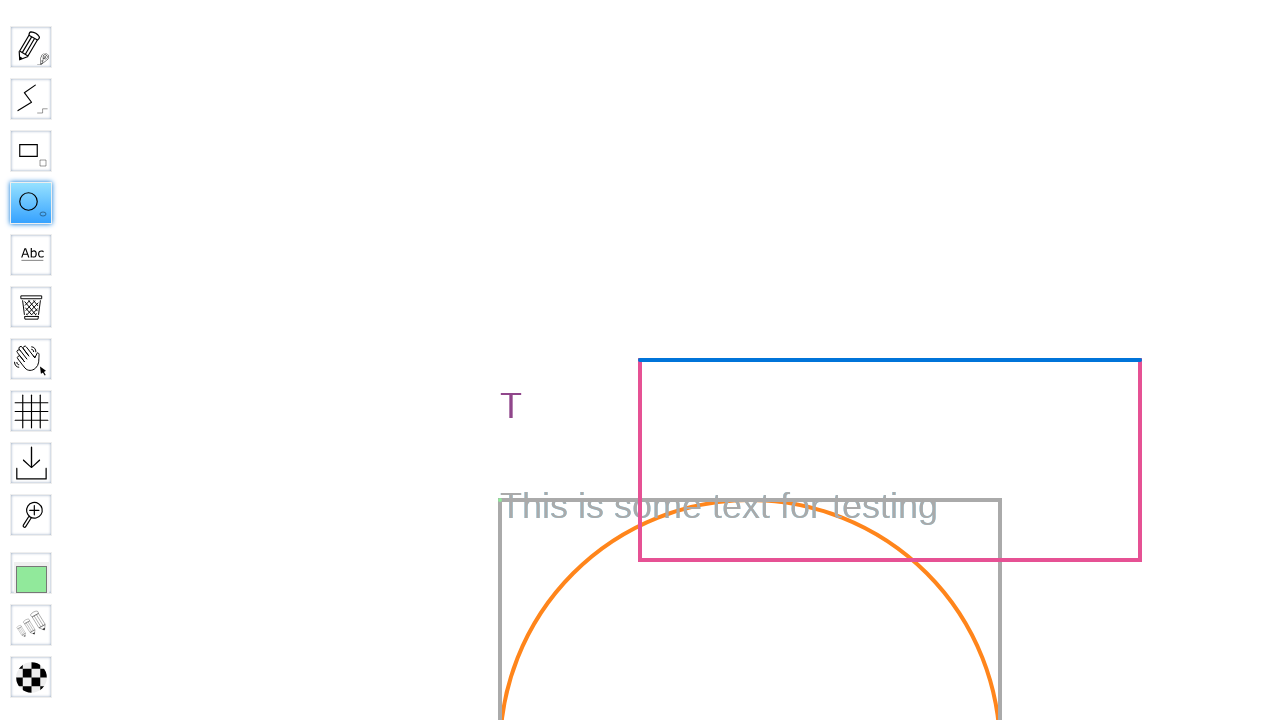

Dragged mouse horizontally to (1000, 500) at (1000, 500)
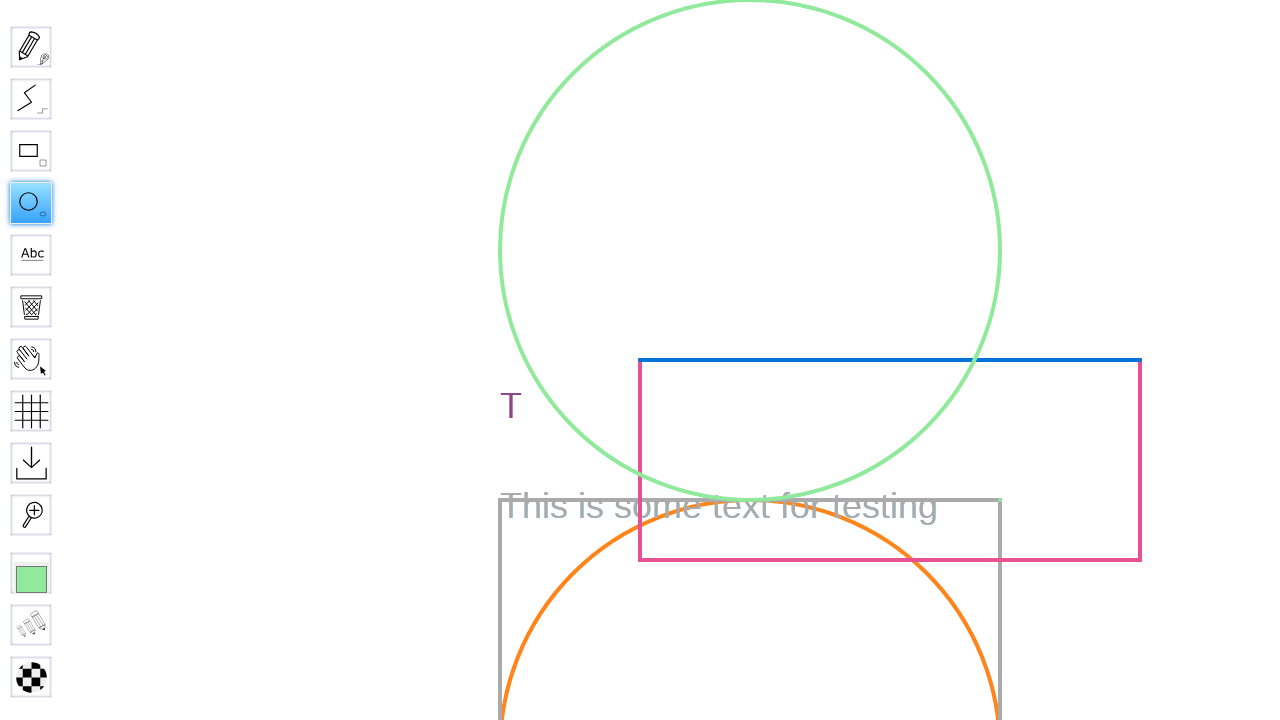

Dragged mouse down to (1000, 700) to complete circle shape at (1000, 700)
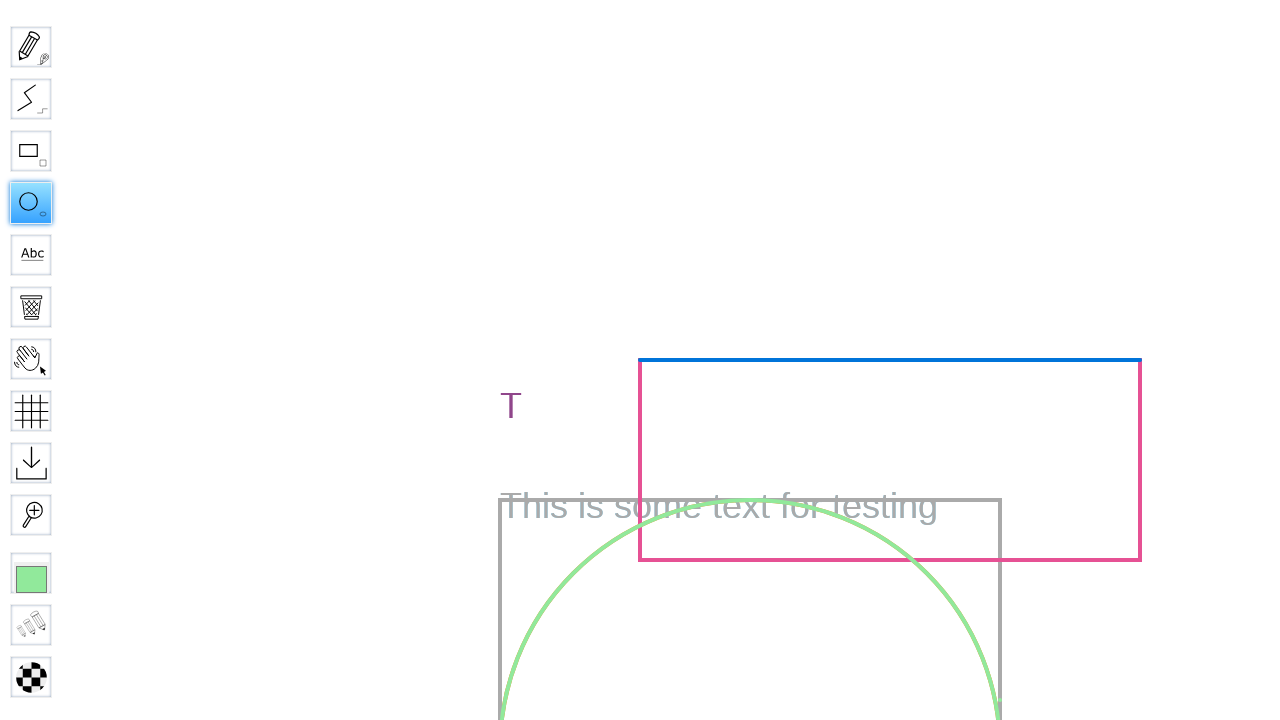

Released mouse button to finish drawing circle at (1000, 700)
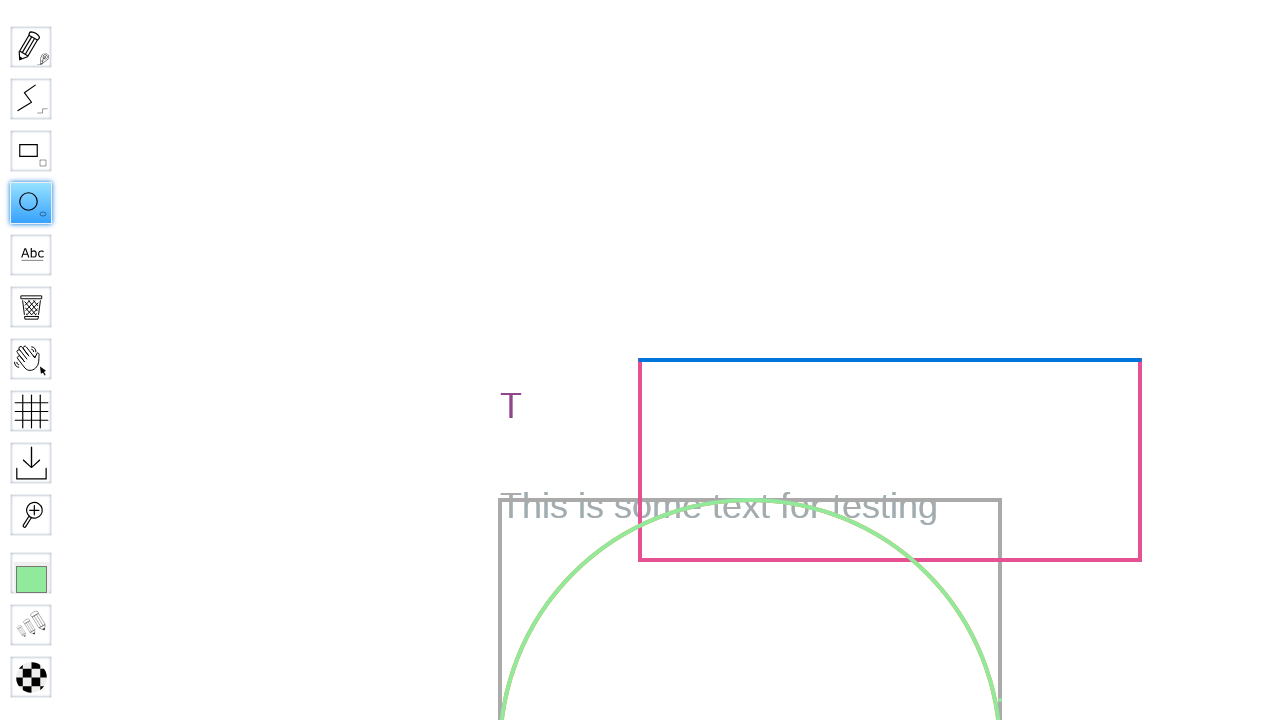

Waited for drawing operations to complete
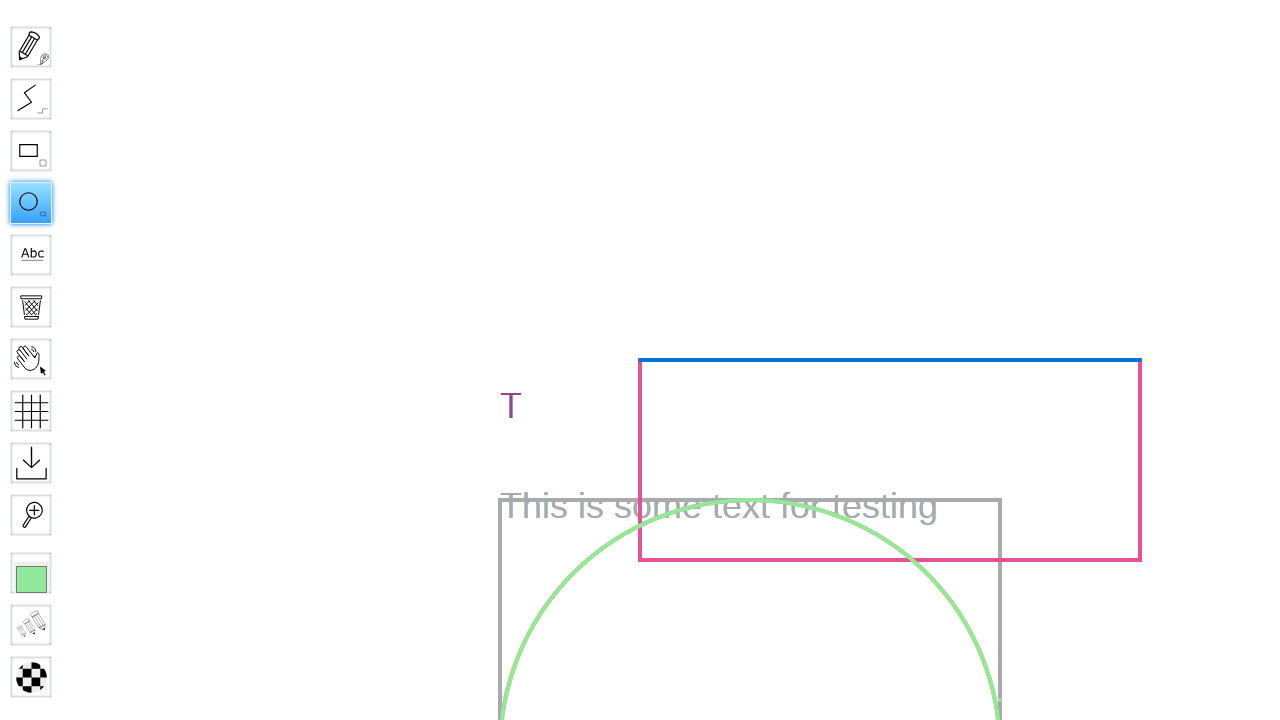

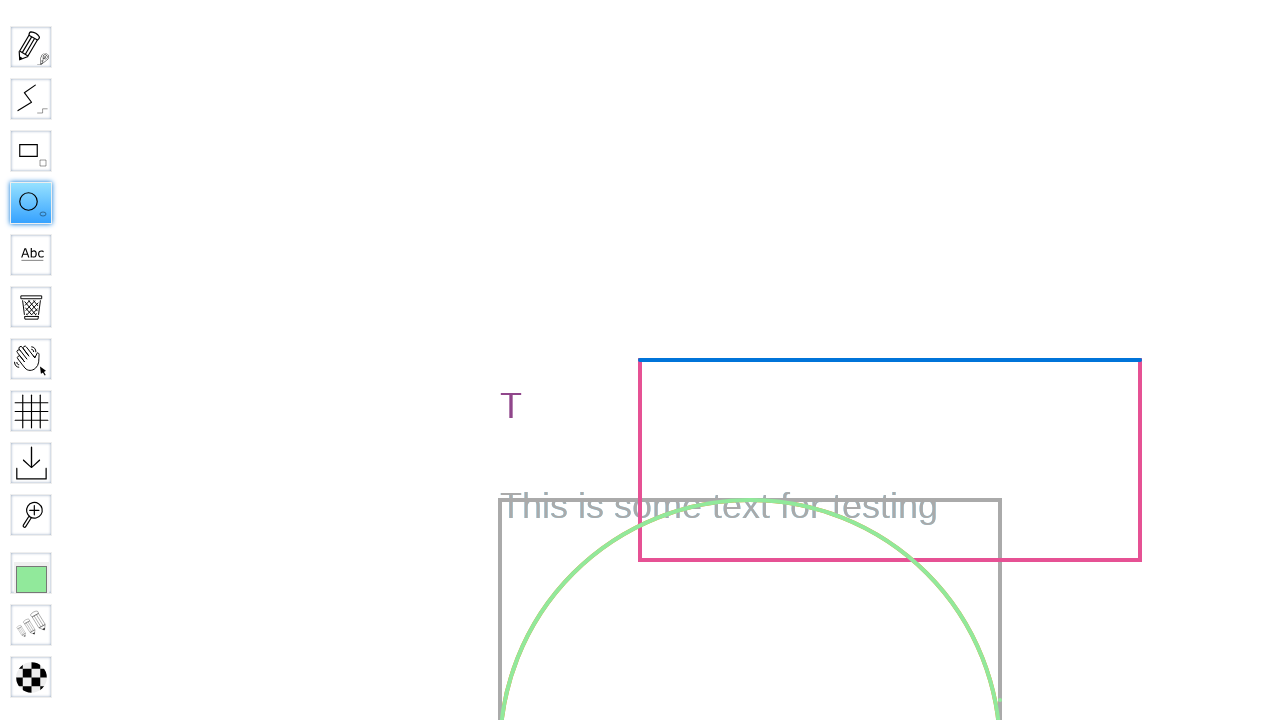